Tests JavaScript confirm alert functionality by navigating to alerts demo page, triggering a confirm dialog, and accepting it

Starting URL: https://demo.automationtesting.in/Alerts.html

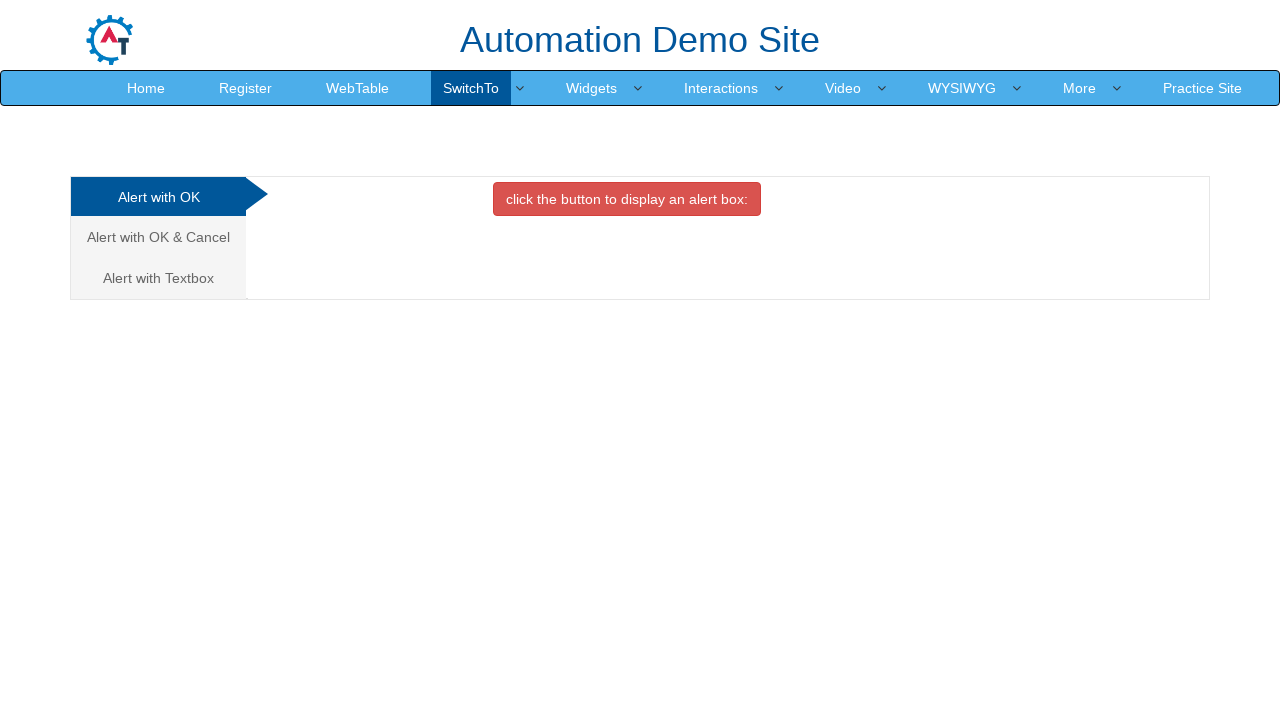

Clicked on the 'Alert with OK & Cancel' tab at (158, 237) on (//a[@class='analystic'])[2]
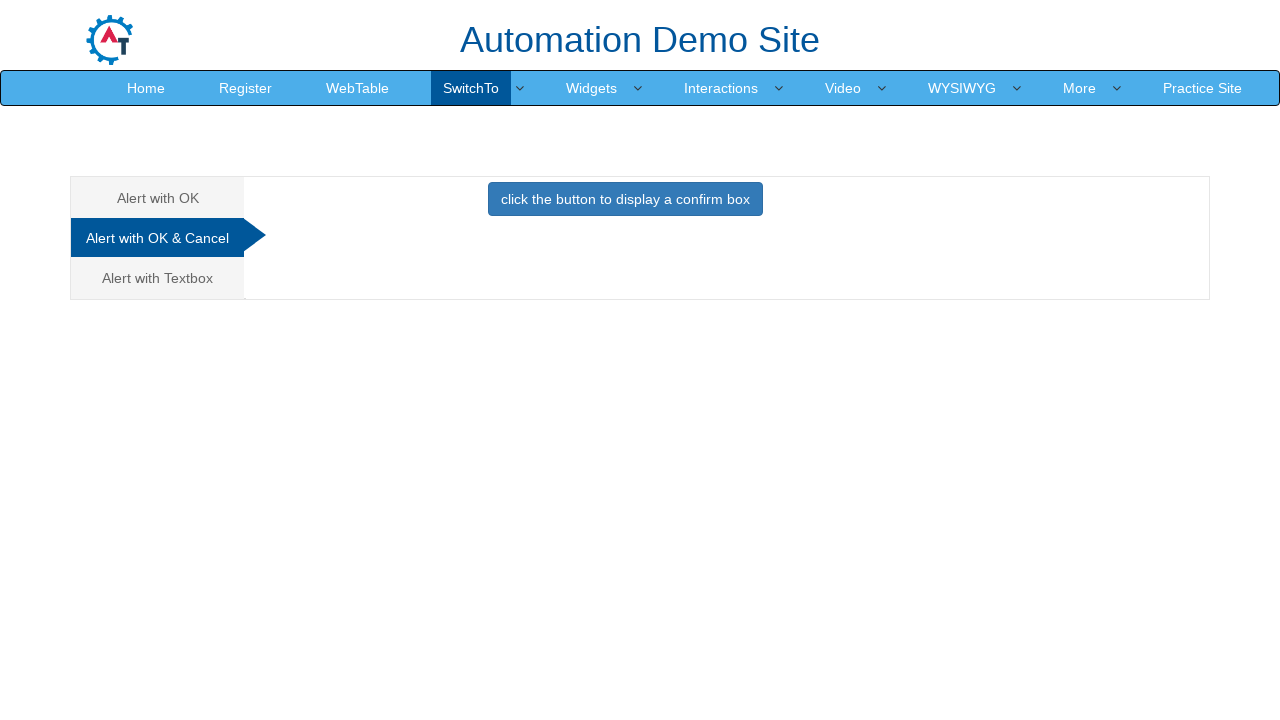

Set up dialog handler to accept confirm dialog
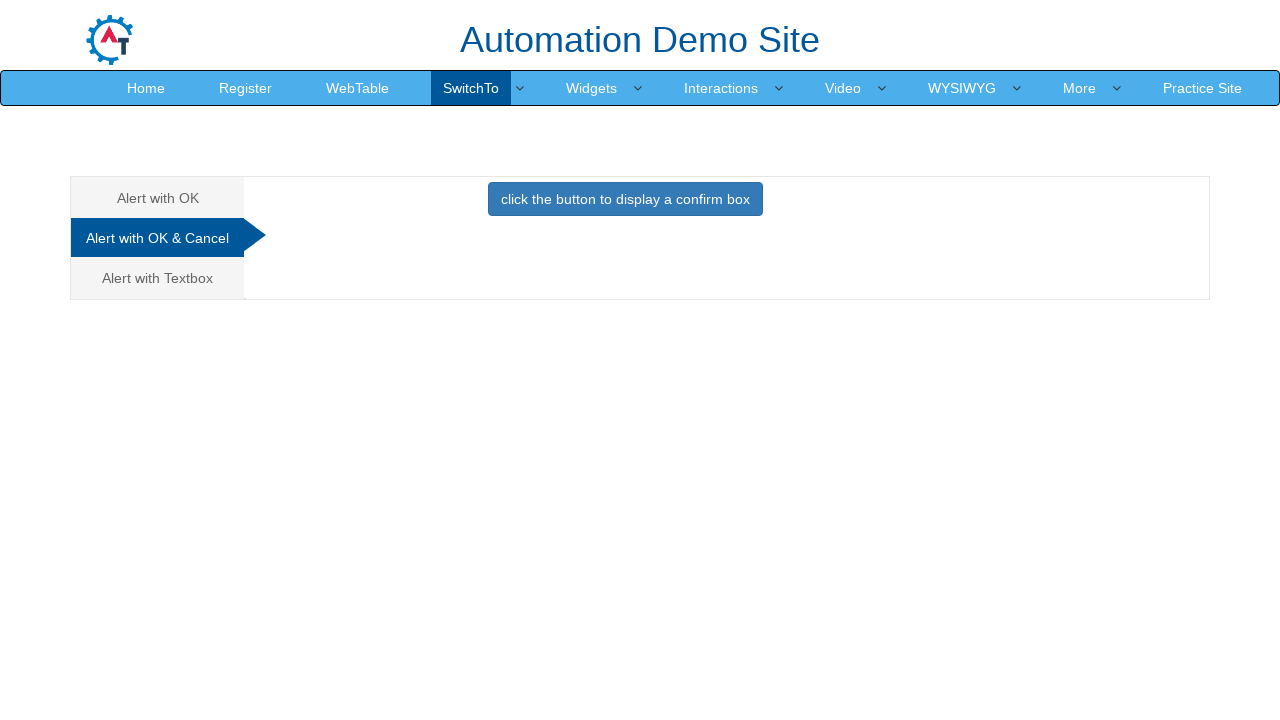

Clicked button to trigger confirm dialog at (625, 199) on button[onclick='confirmbox()']
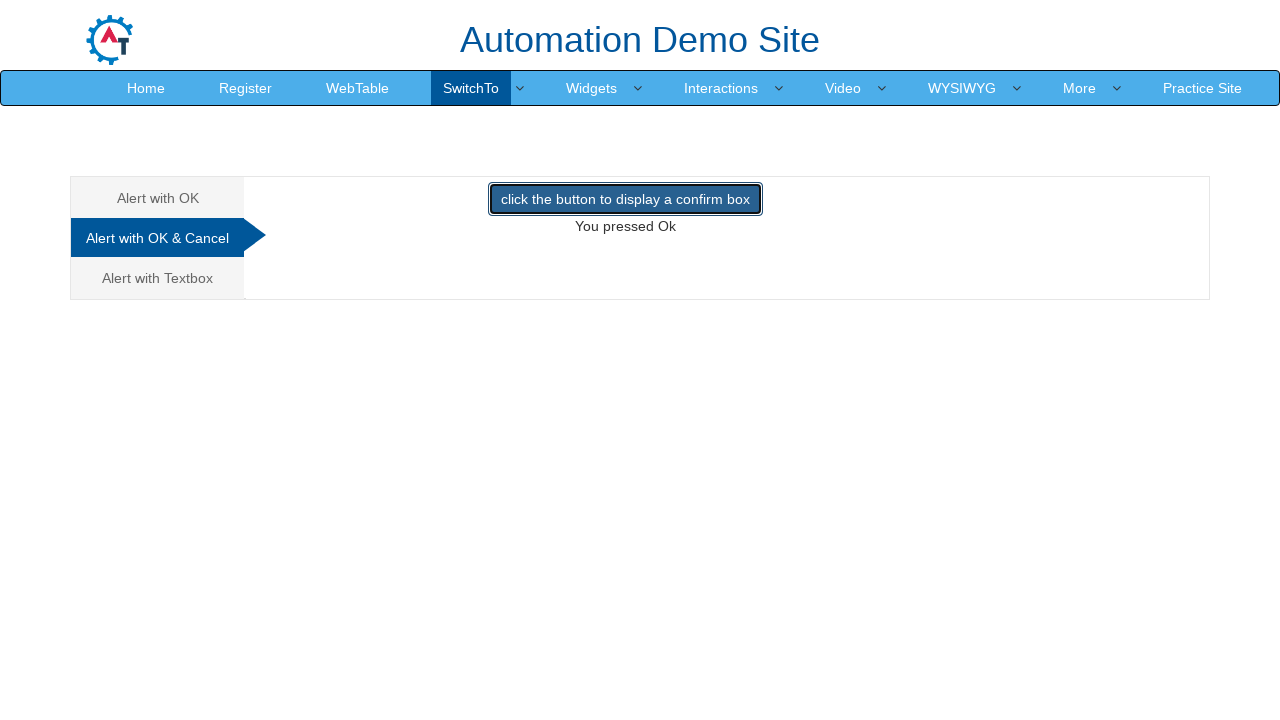

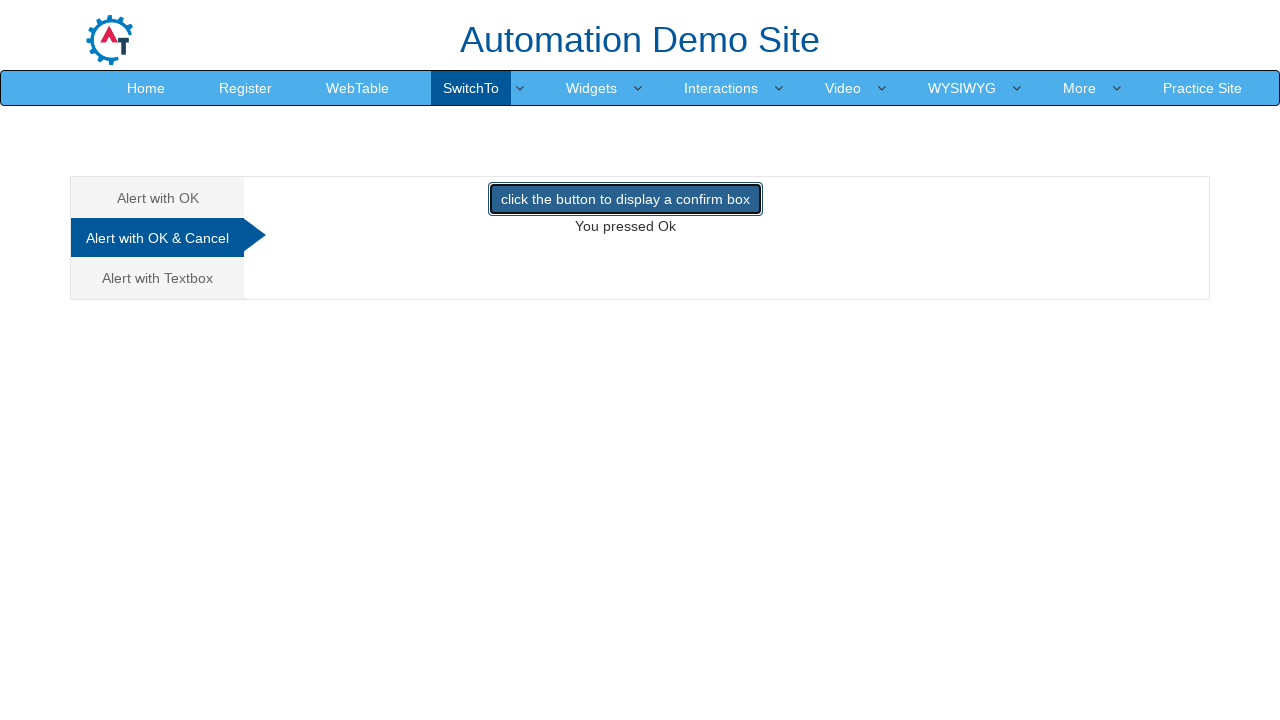